Clicks the left button in the button group

Starting URL: https://formy-project.herokuapp.com/buttons

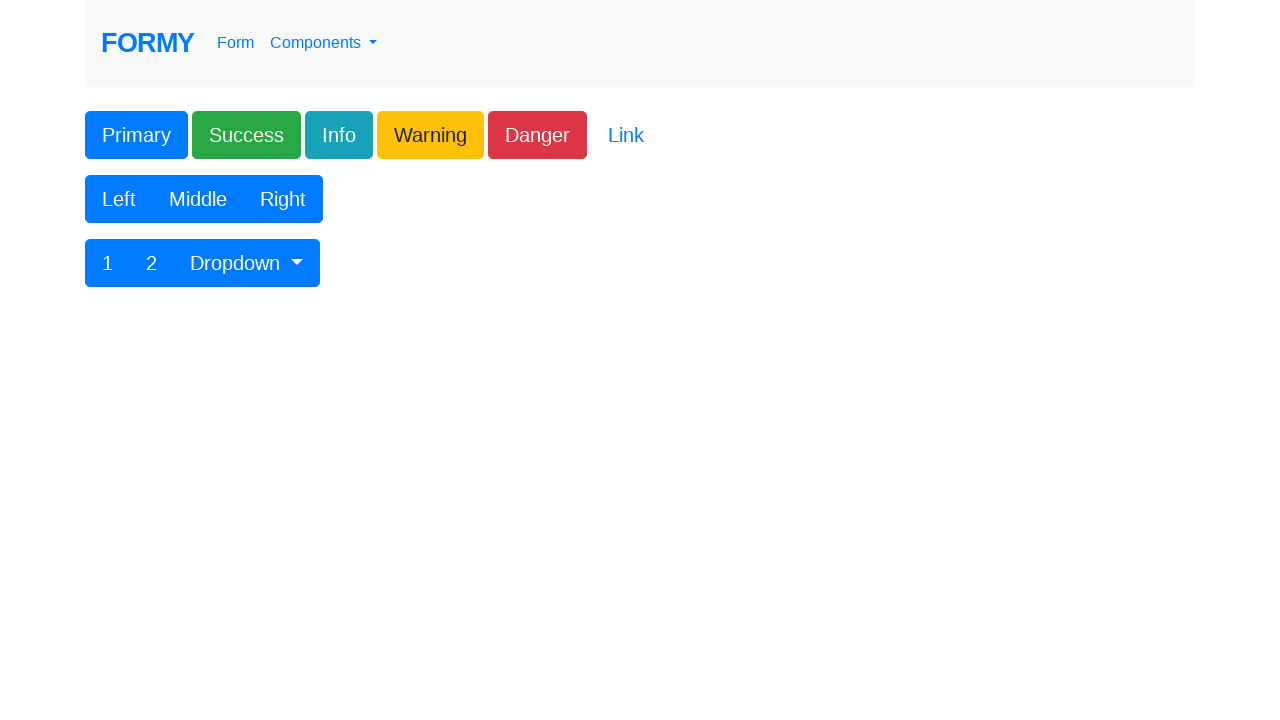

Navigated to Formy buttons page
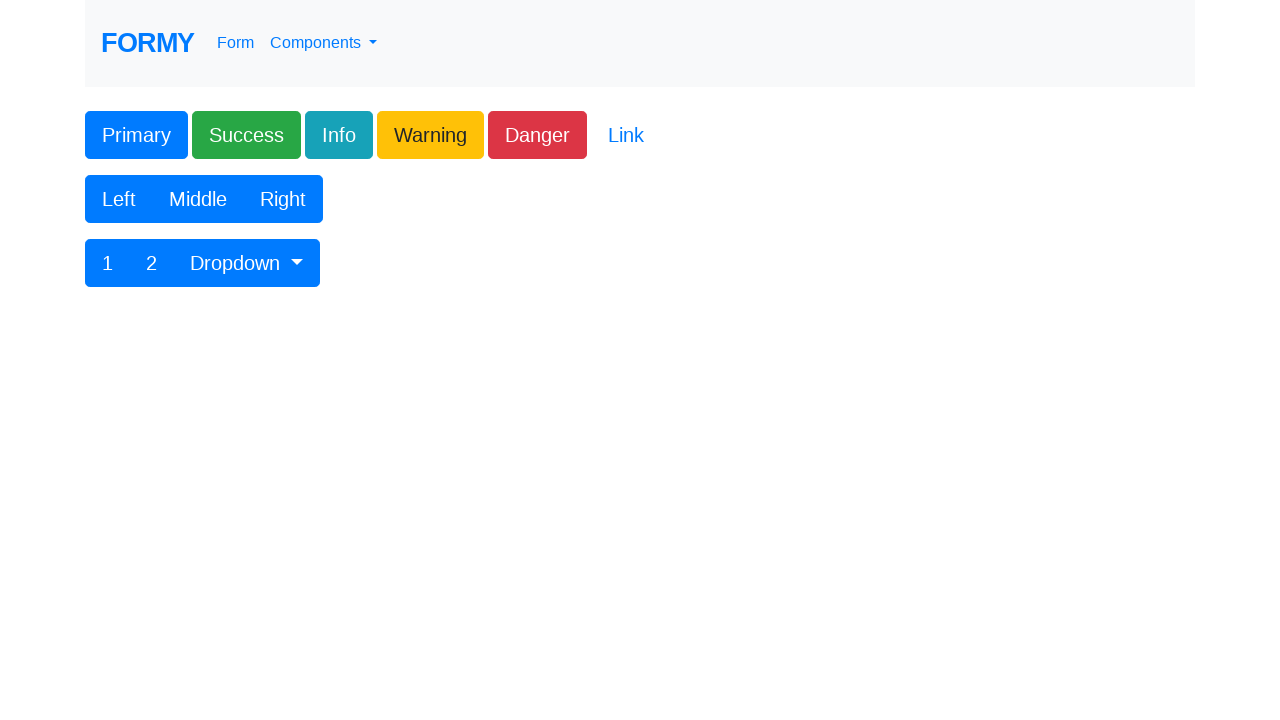

Clicked the left button in the button group at (119, 199) on xpath=//div//button[contains(text(), 'Left')]
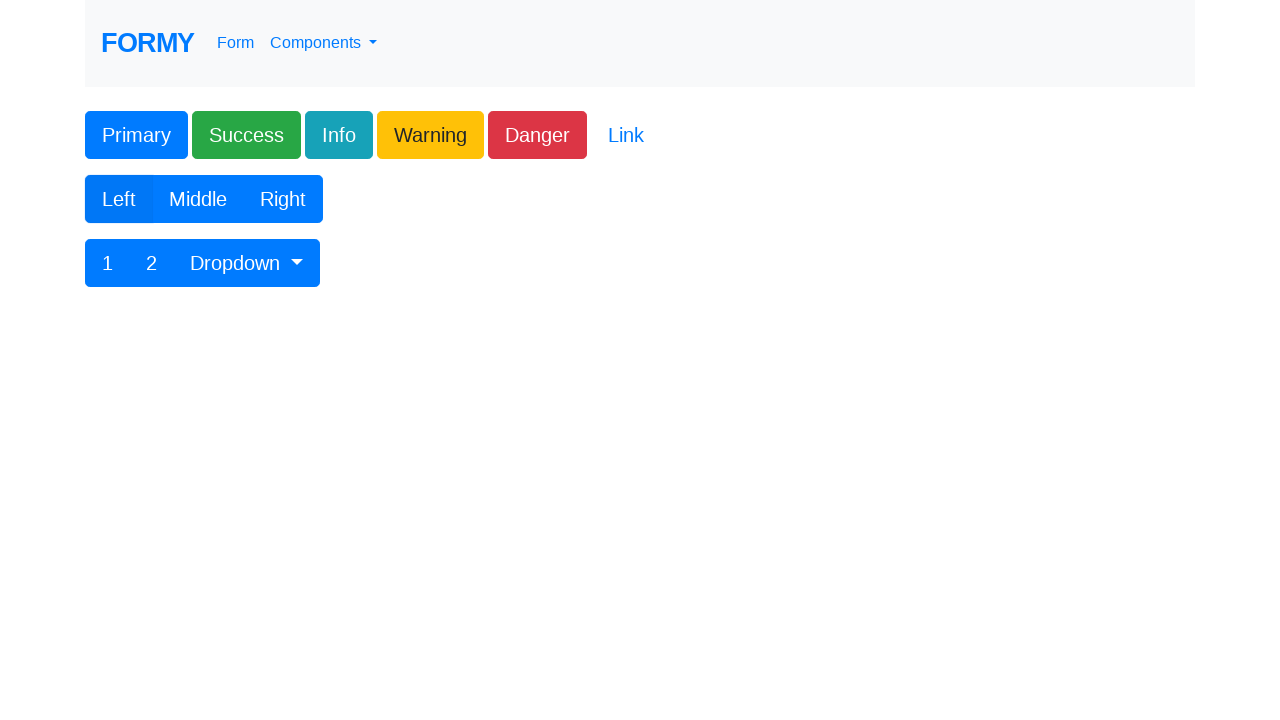

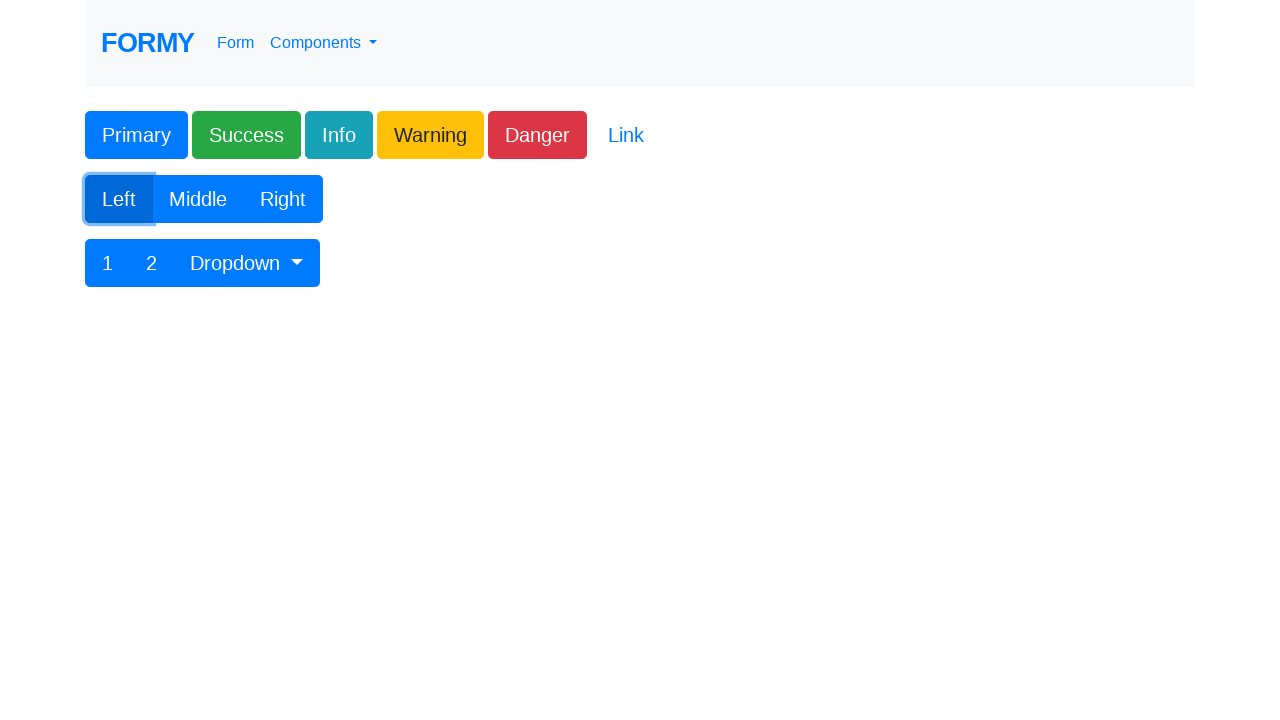